Tests GitHub advanced search form by filling in search criteria (search term, repository owner, date filter, and programming language) and submitting the search form.

Starting URL: https://github.com/search/advanced

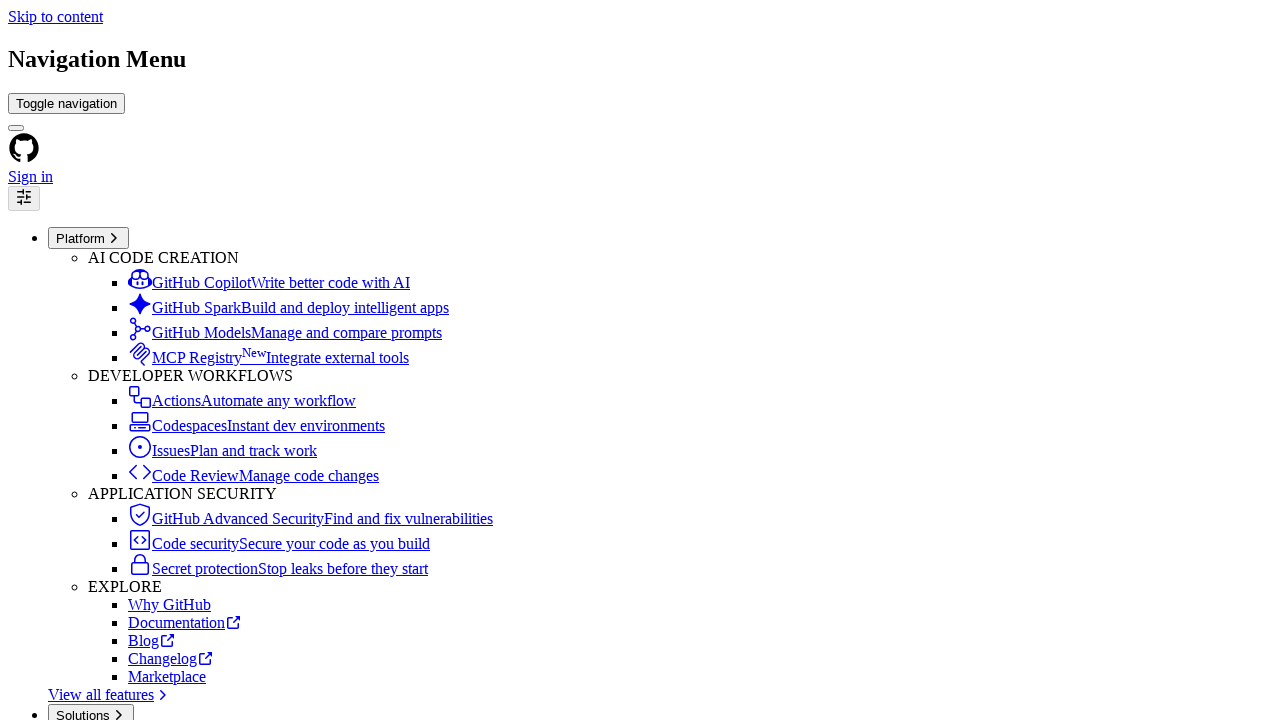

Filled search term field with 'web-scraping' on #adv_code_search input.js-advanced-search-input
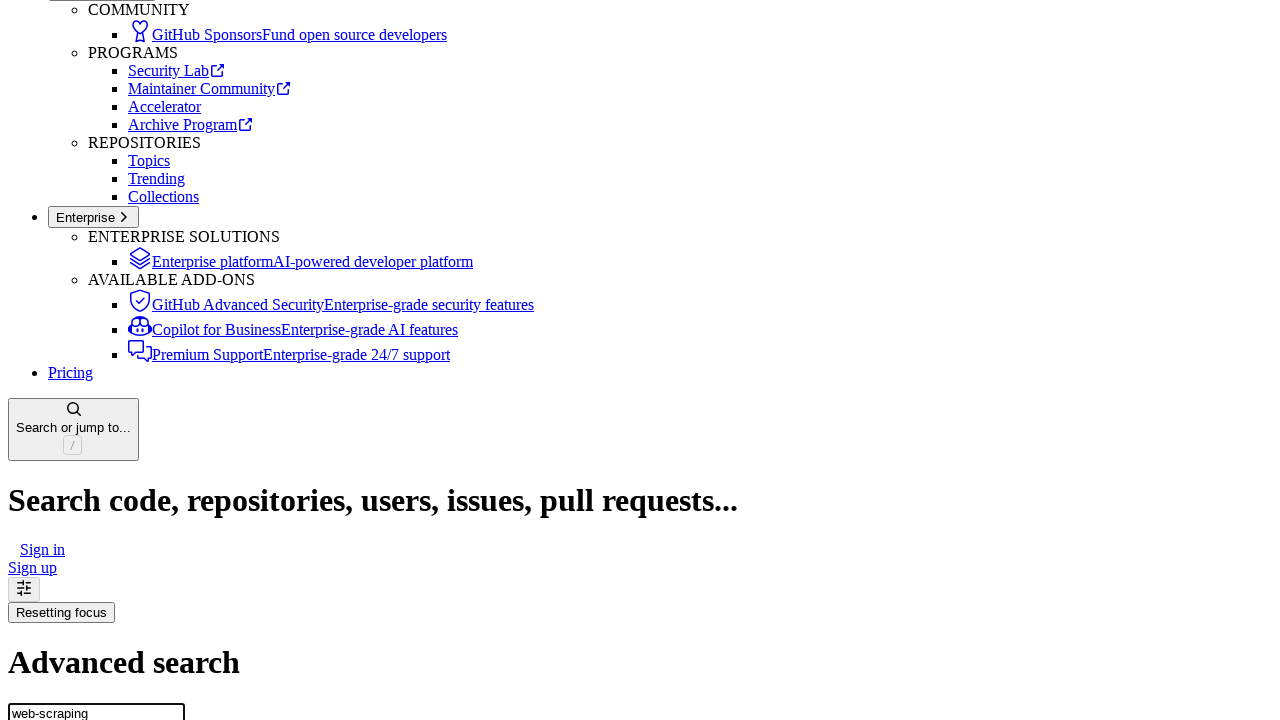

Filled repository owner field with 'microsoft' on #search_from
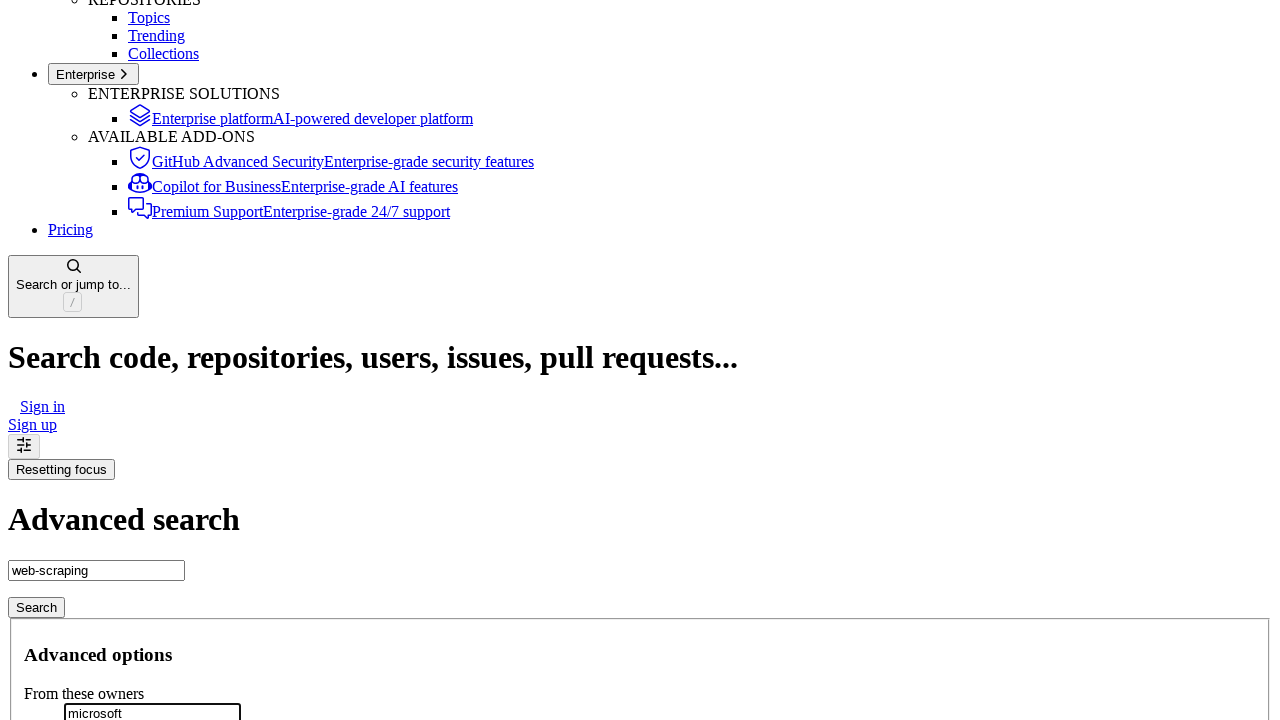

Filled date filter field with '>2020' on #search_date
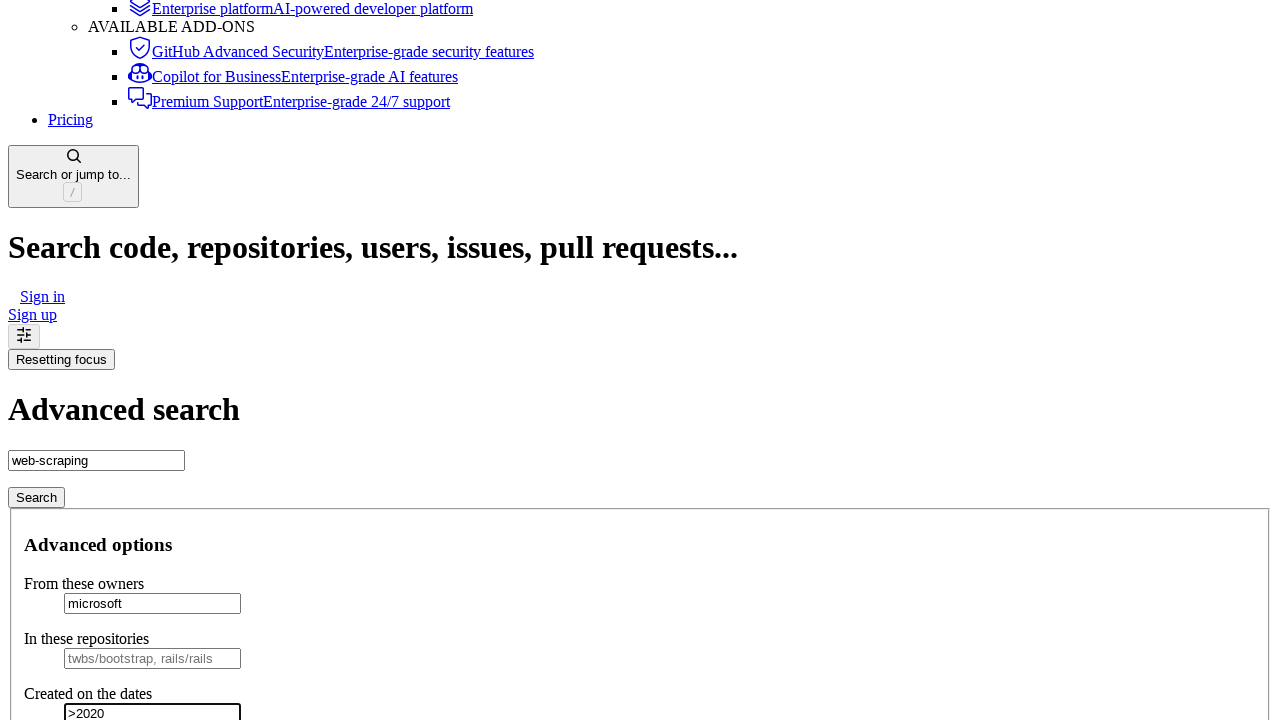

Selected JavaScript as the programming language on select#search_language
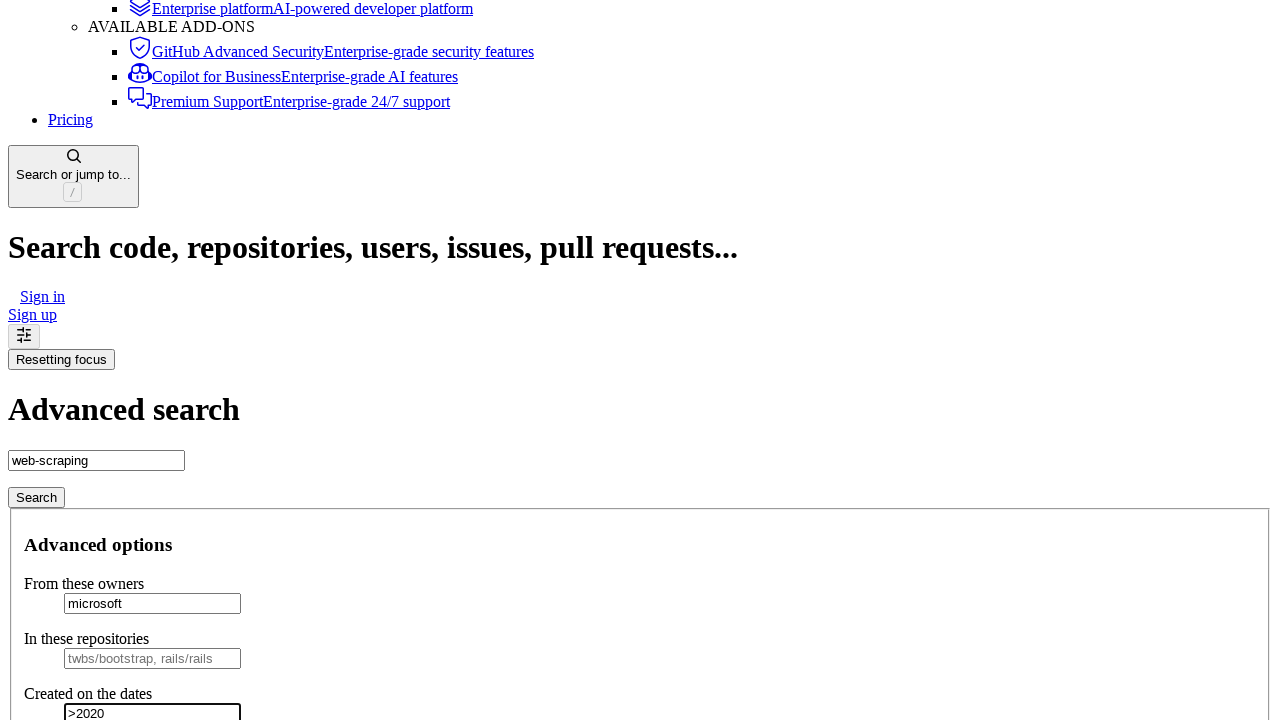

Clicked submit button to execute advanced search at (36, 497) on #adv_code_search button[type="submit"]
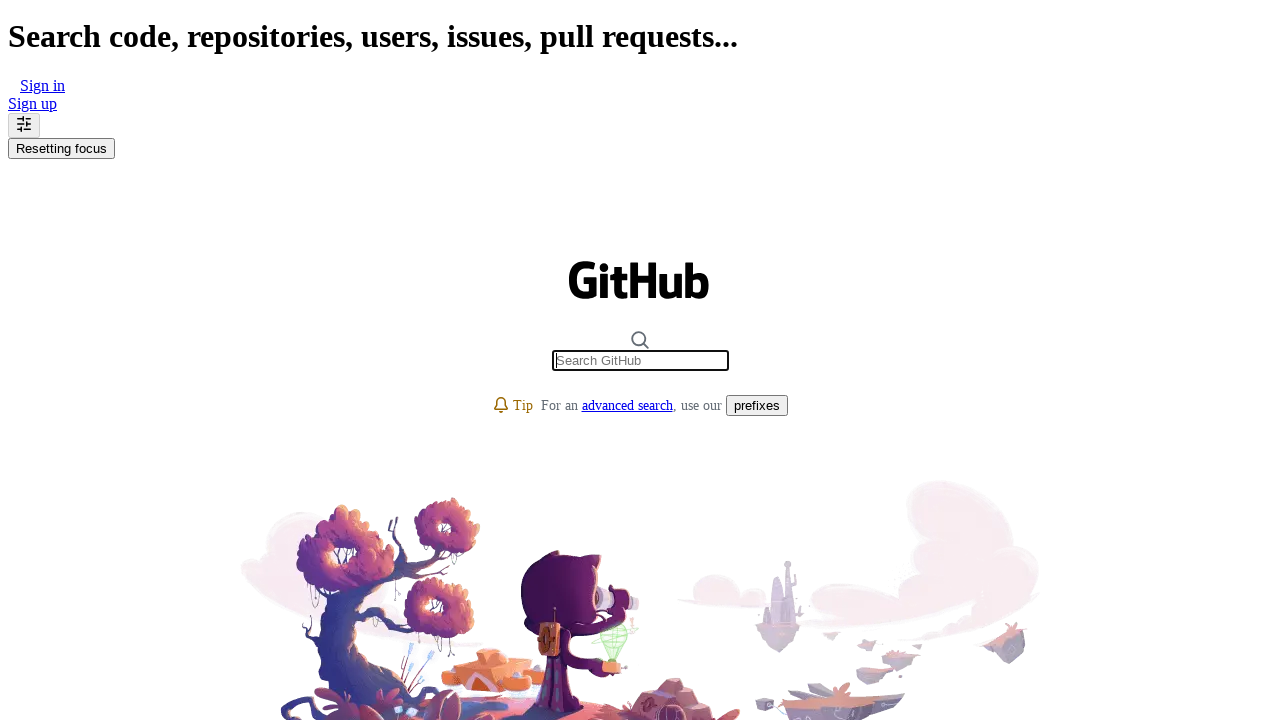

Search results page loaded successfully
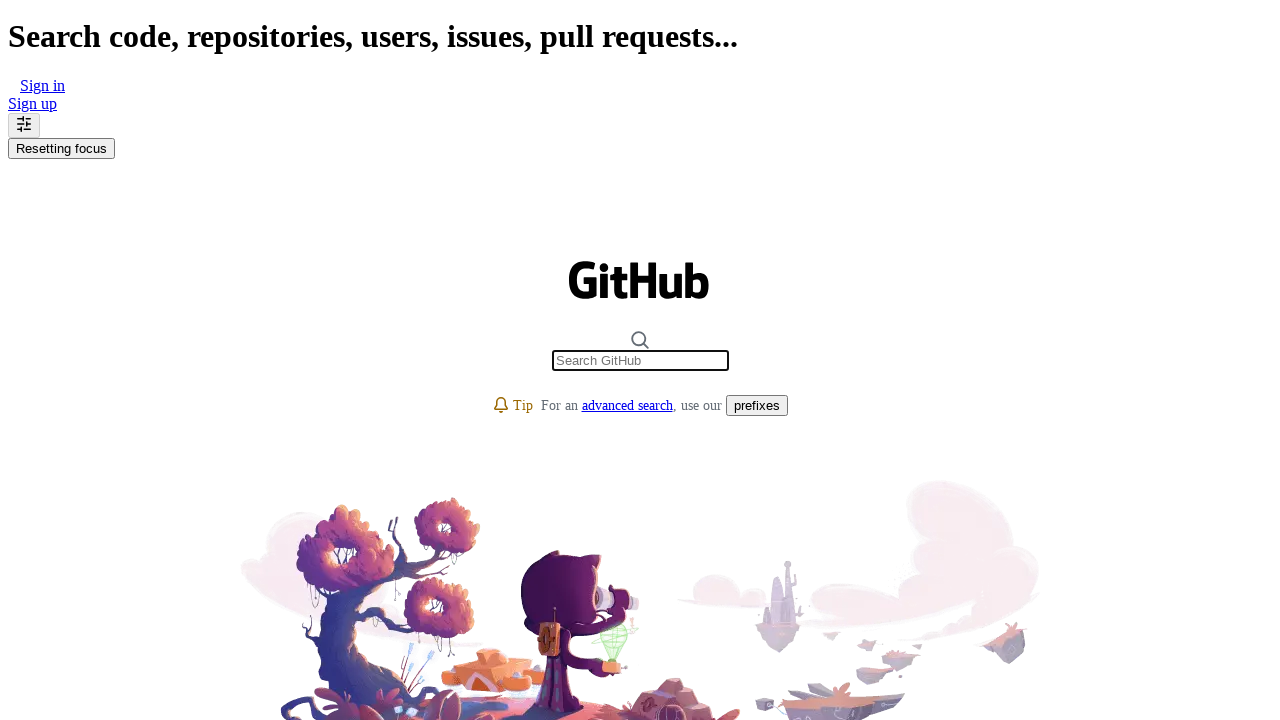

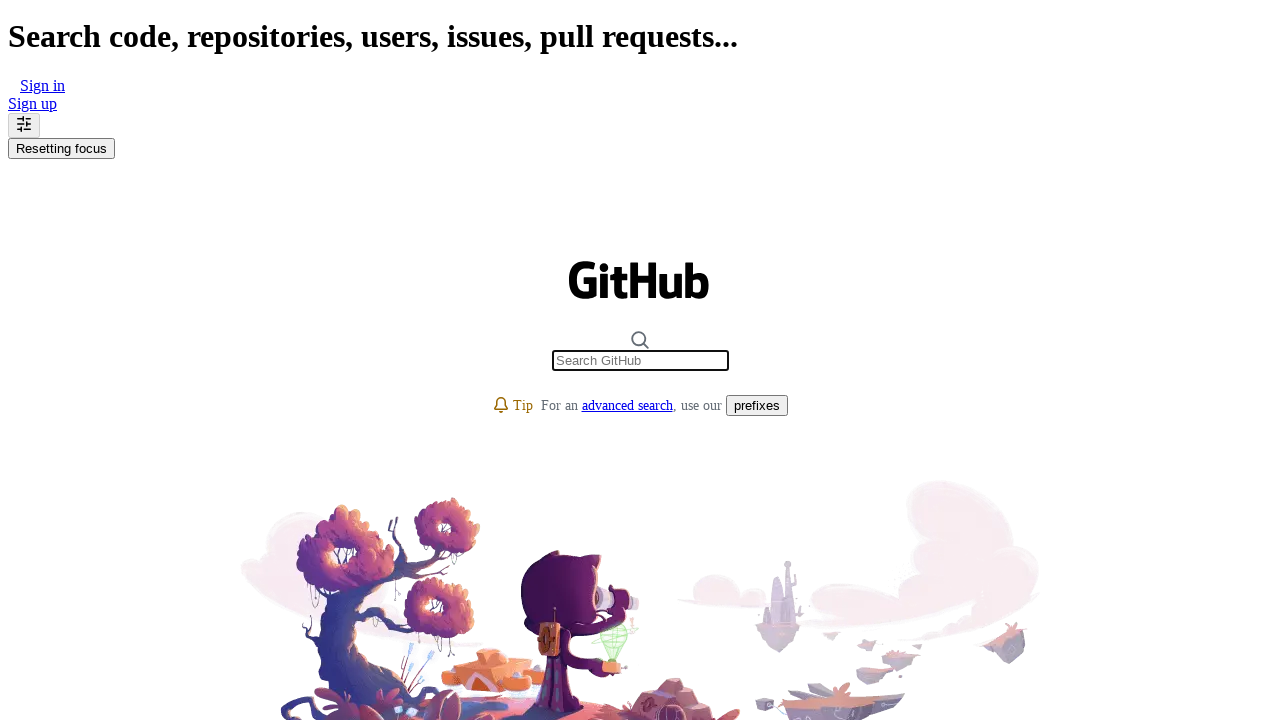